Navigates to a blog page and clicks on a link to open a popup window

Starting URL: http://omayo.blogspot.com/

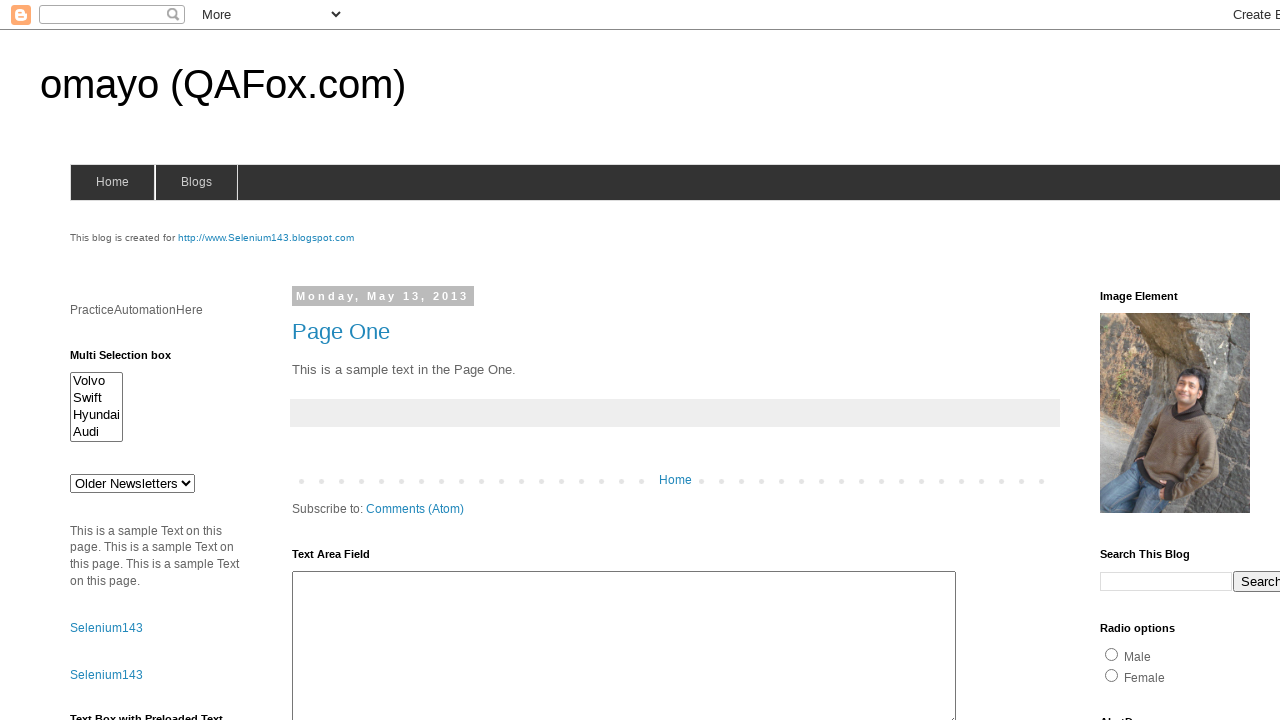

Clicked on 'Open a popup window' link at (132, 360) on text=Open a popup window
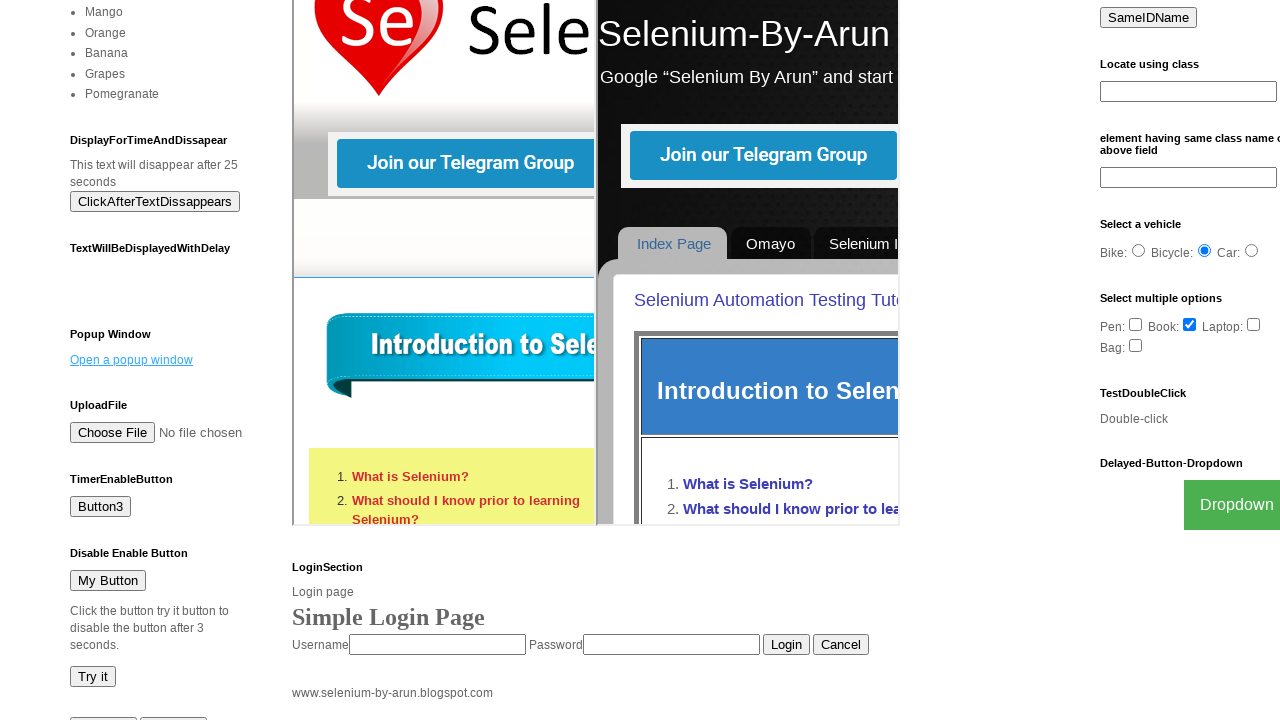

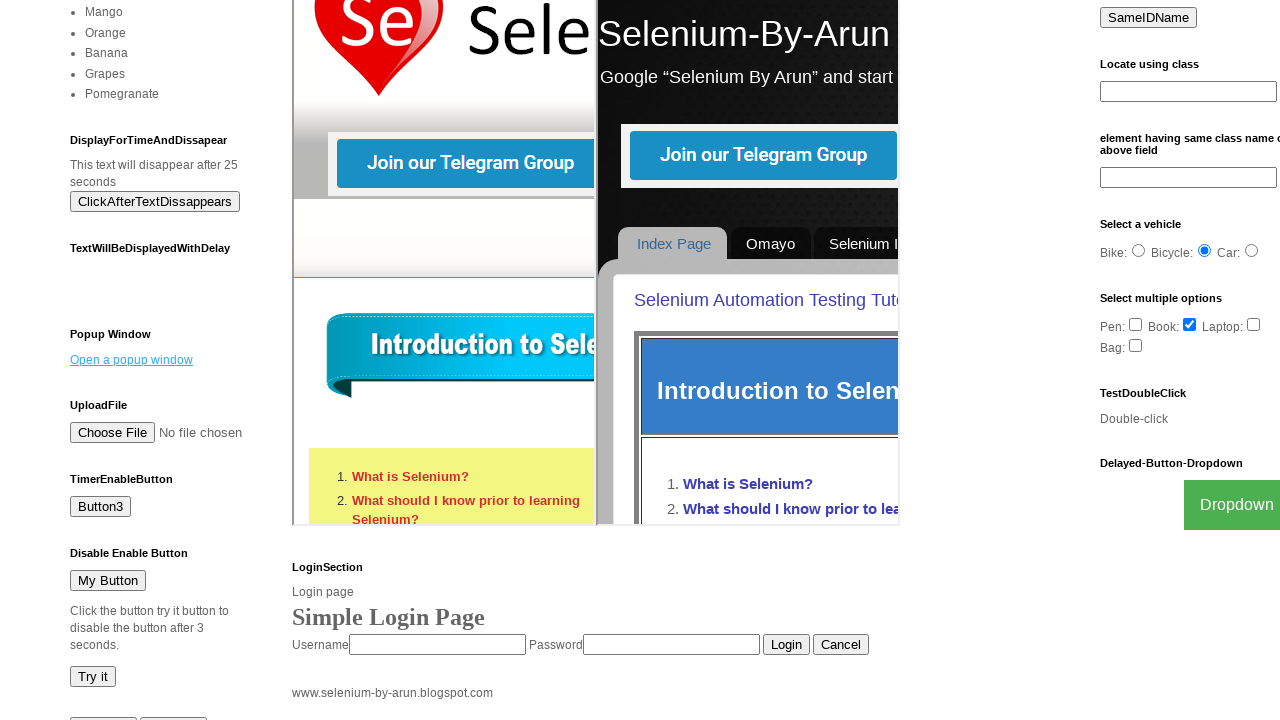